Tests various button properties including clicking a button to navigate to a dashboard, then navigating back to check button position, color, and size properties

Starting URL: https://www.leafground.com/button.xhtml

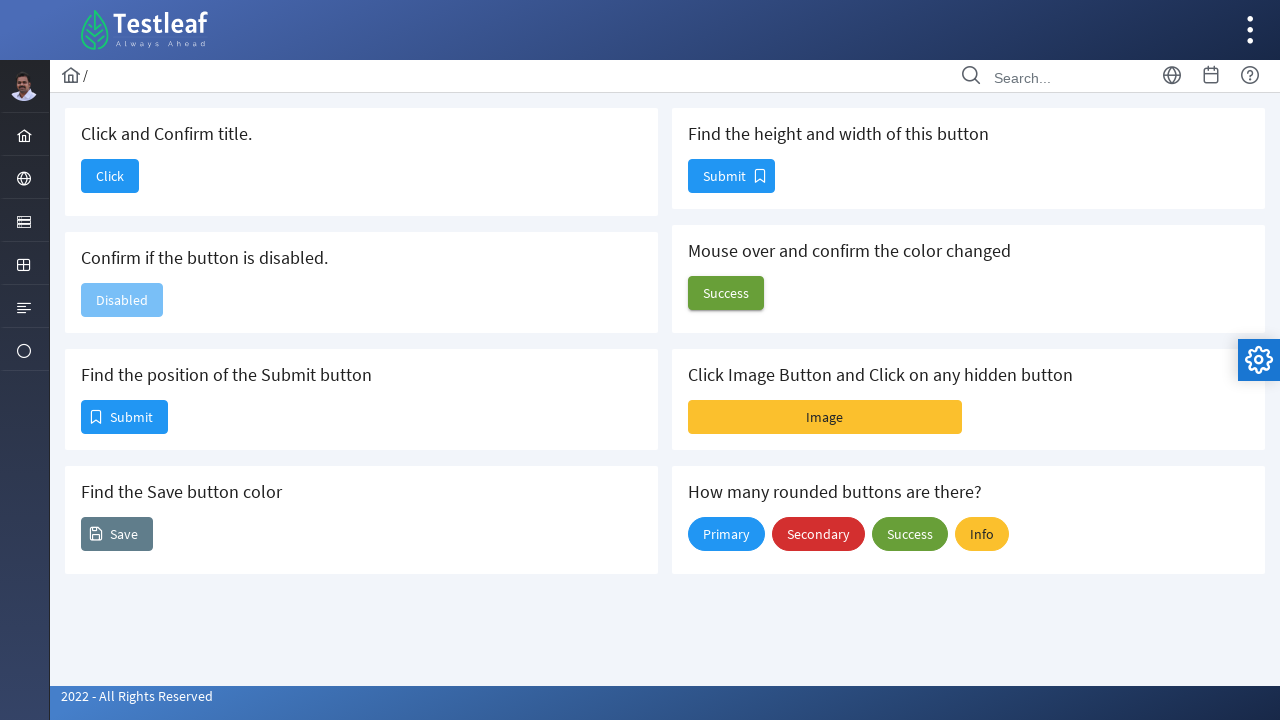

Clicked button to navigate to Dashboard at (110, 176) on button#j_idt88\:j_idt90
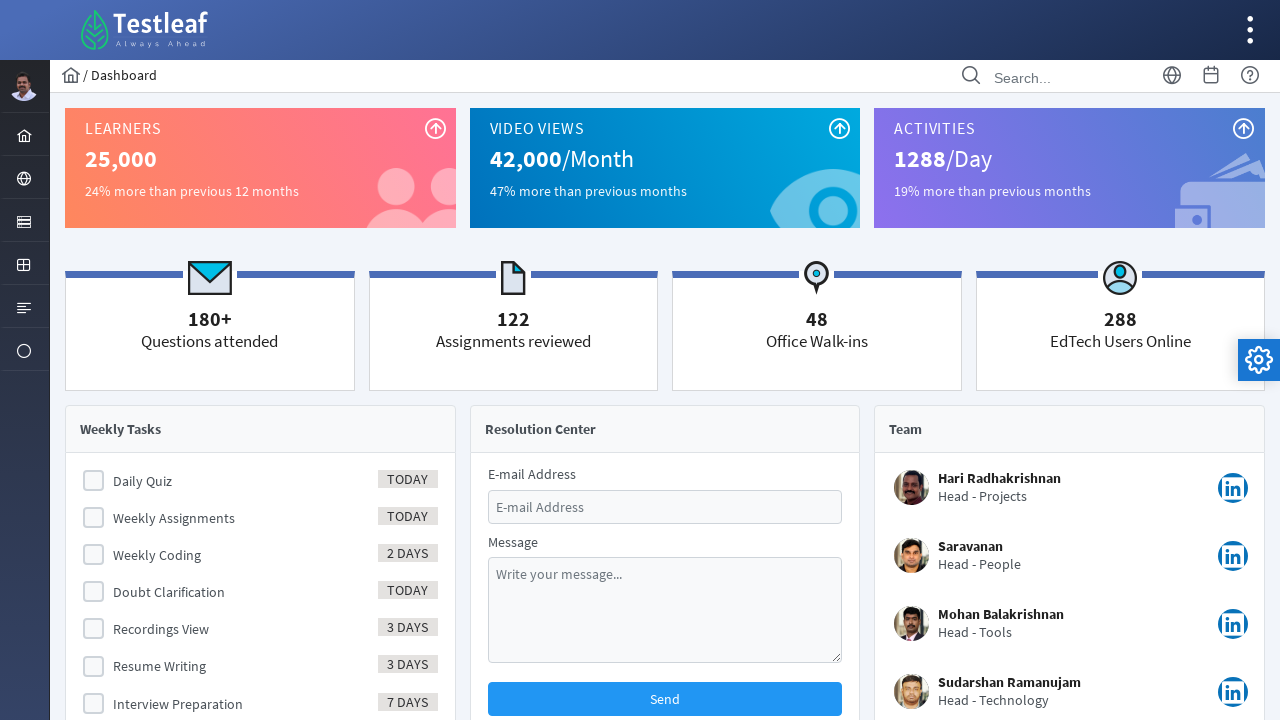

Page load state completed after navigation
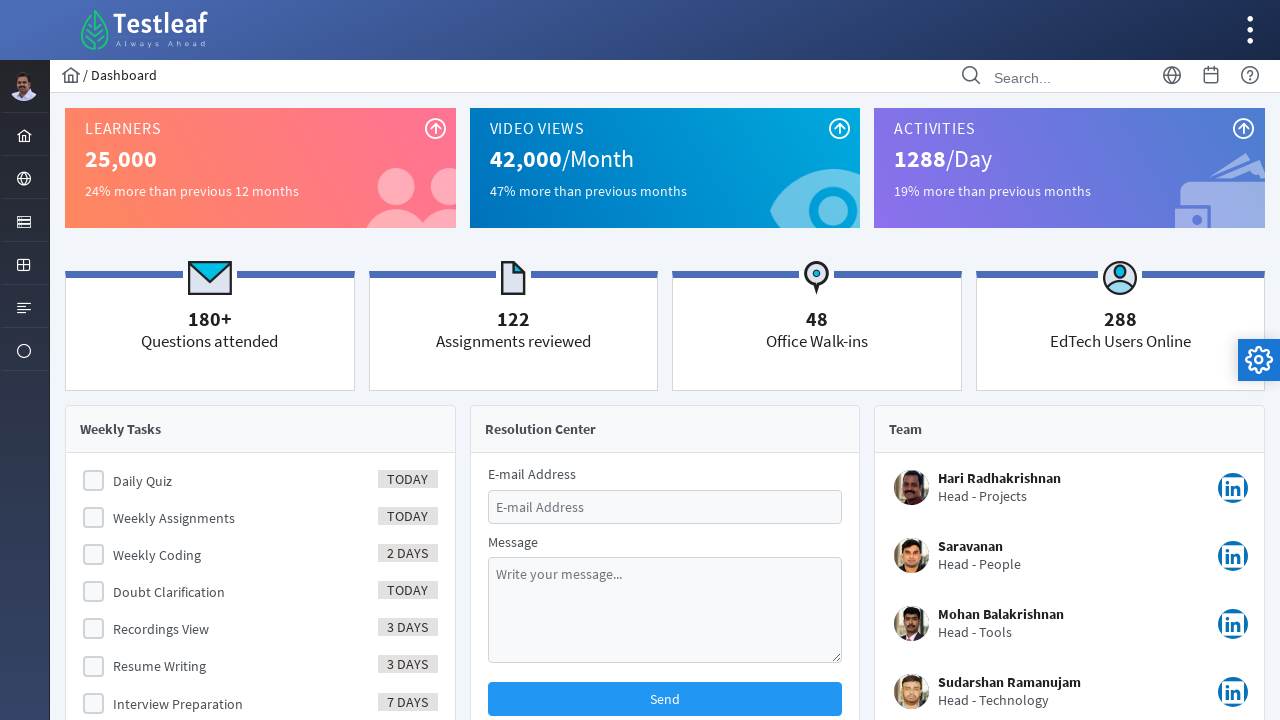

Verified page title is 'Dashboard'
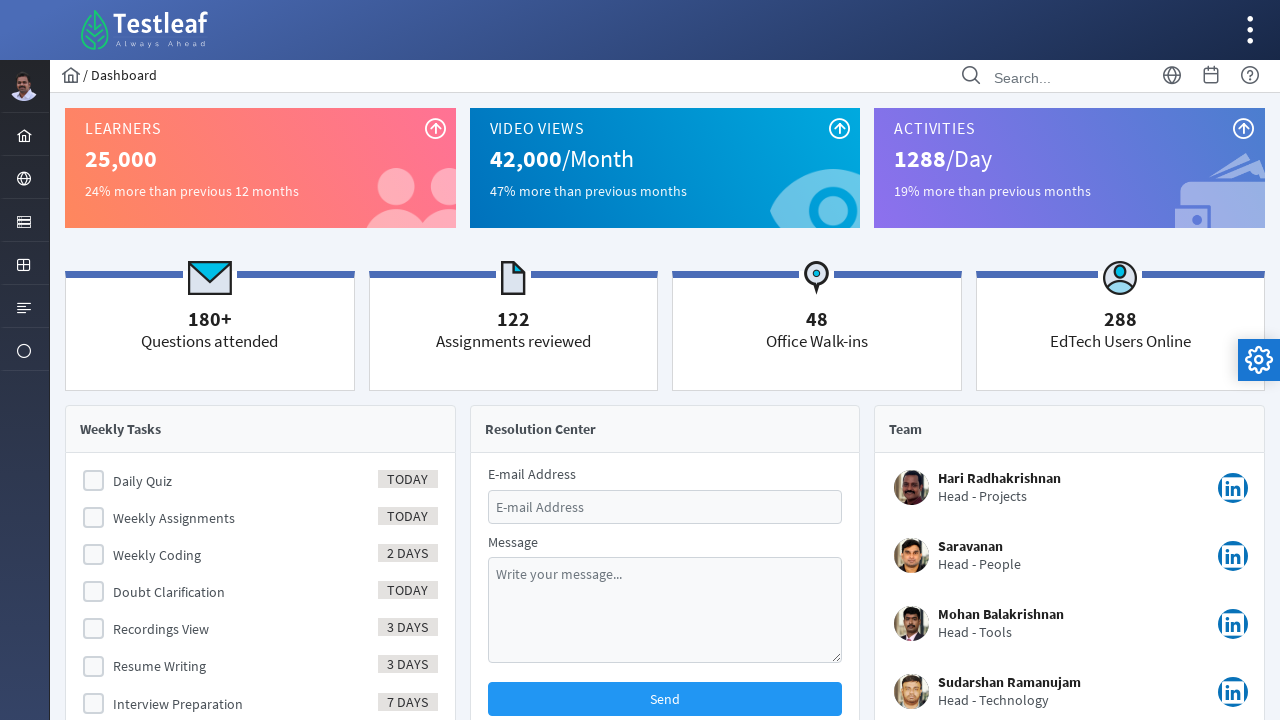

Navigated back to button test page
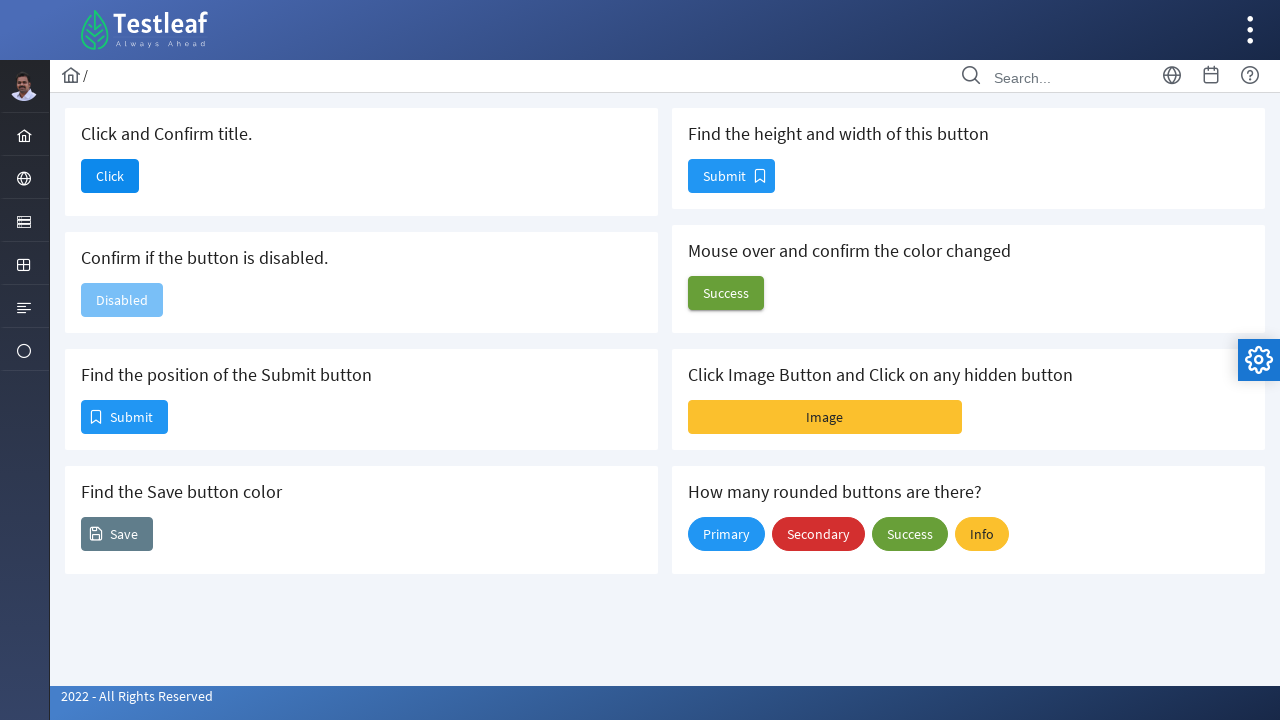

Page load state completed after navigating back
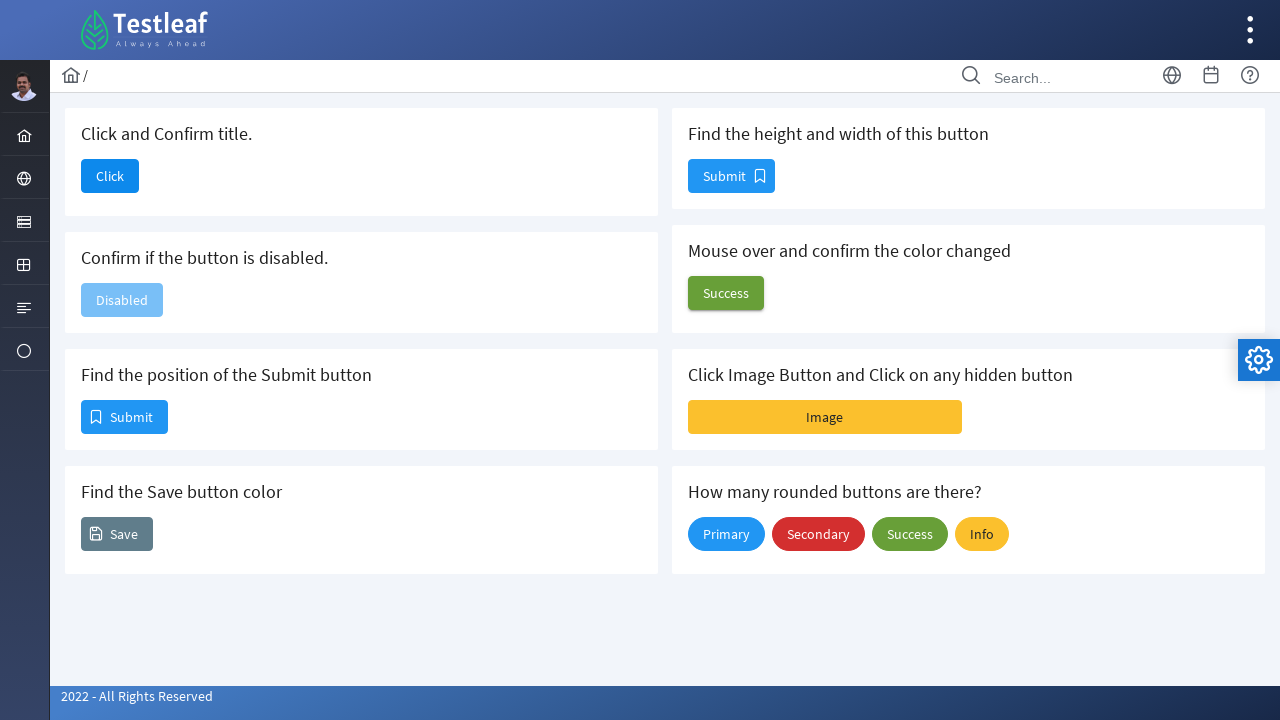

Retrieved bounding box for Submit button
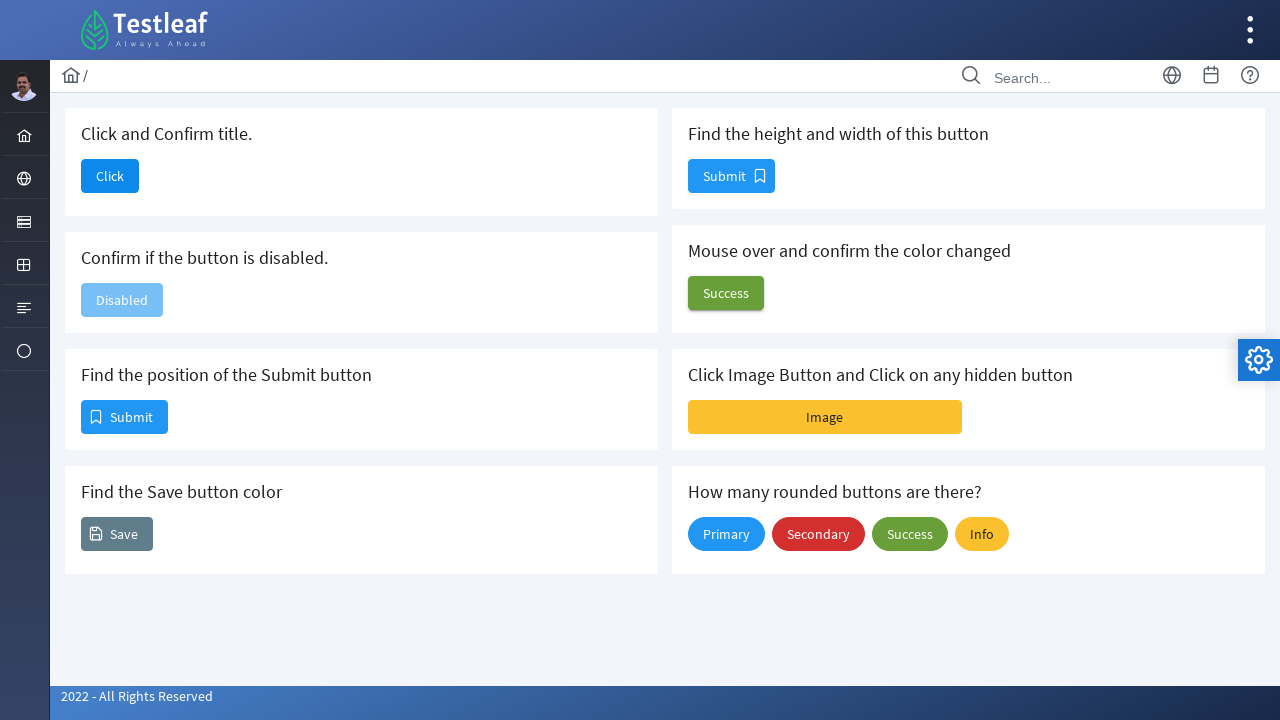

Submit button position - X: 81, Y: 400
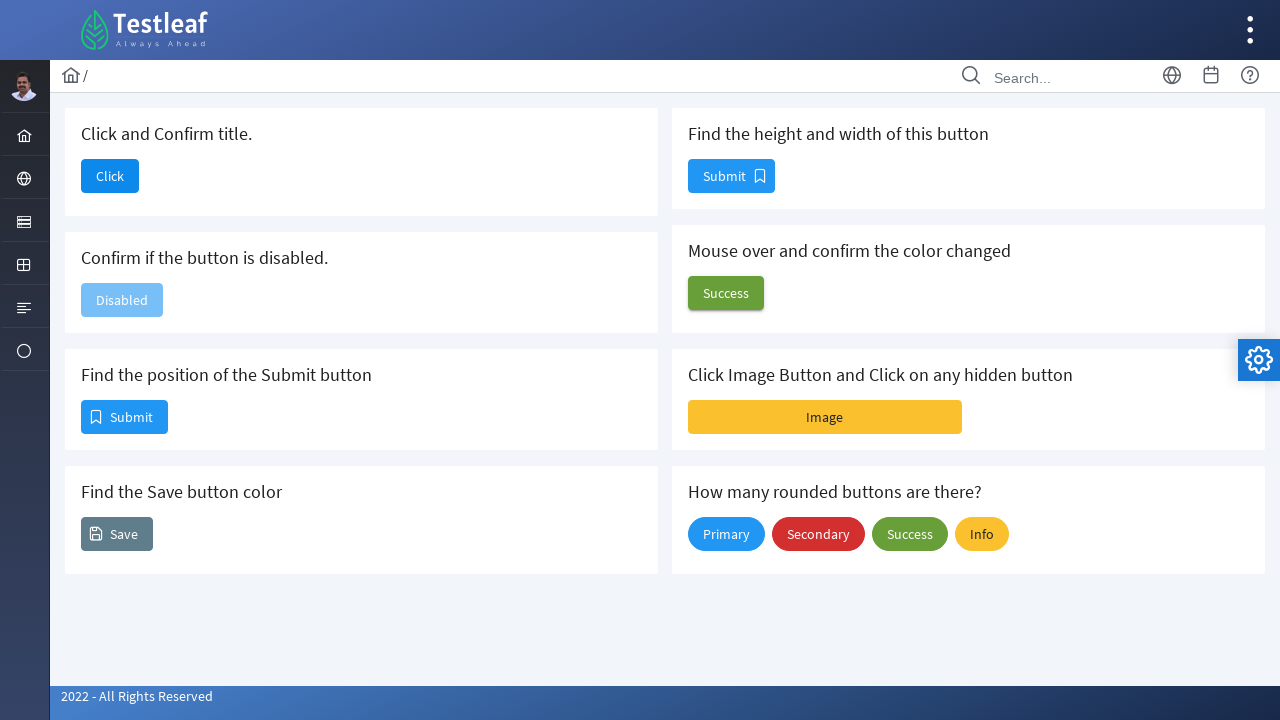

Retrieved Save button color: rgb(96, 125, 139)
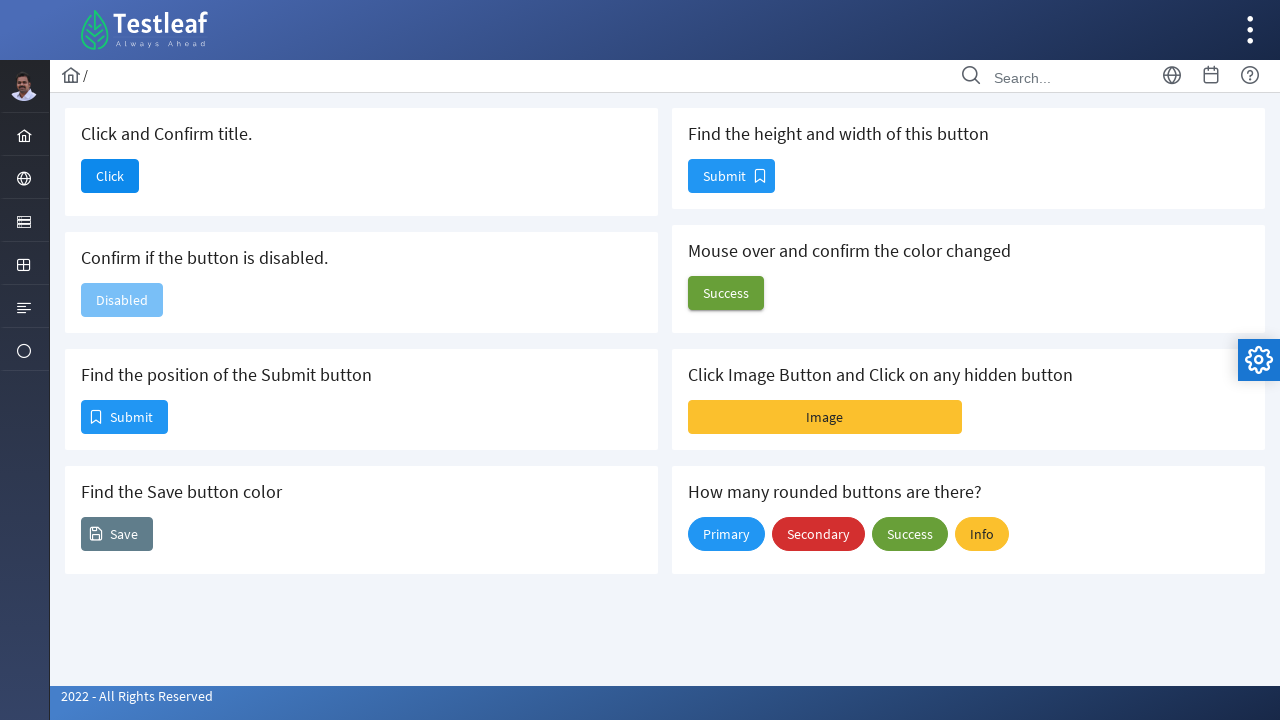

Retrieved bounding box for size button
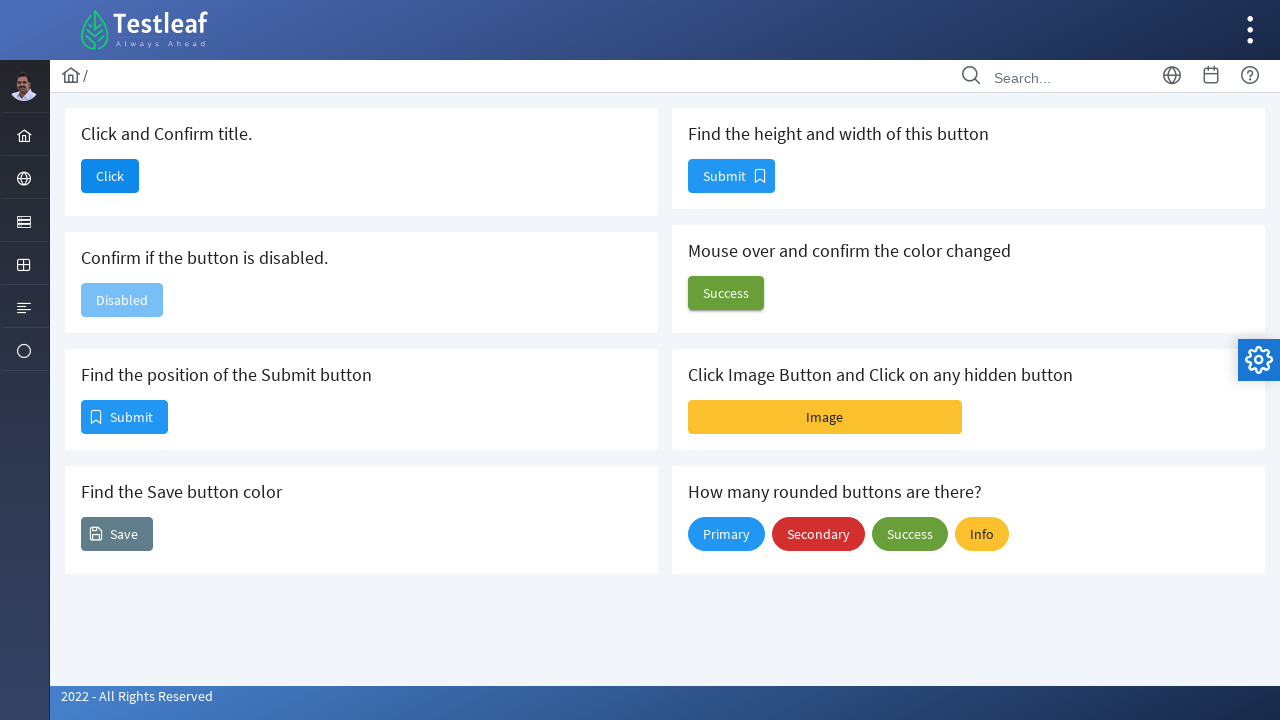

Size button dimensions - Height: 34, Width: 87
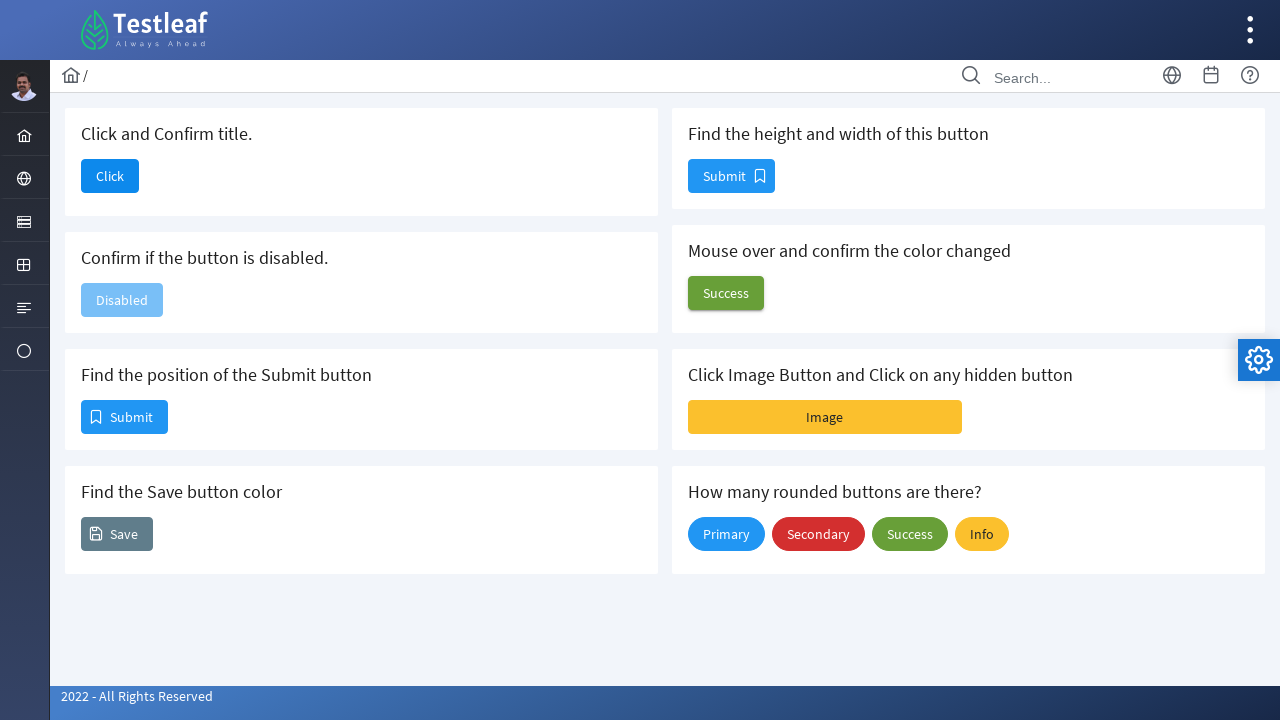

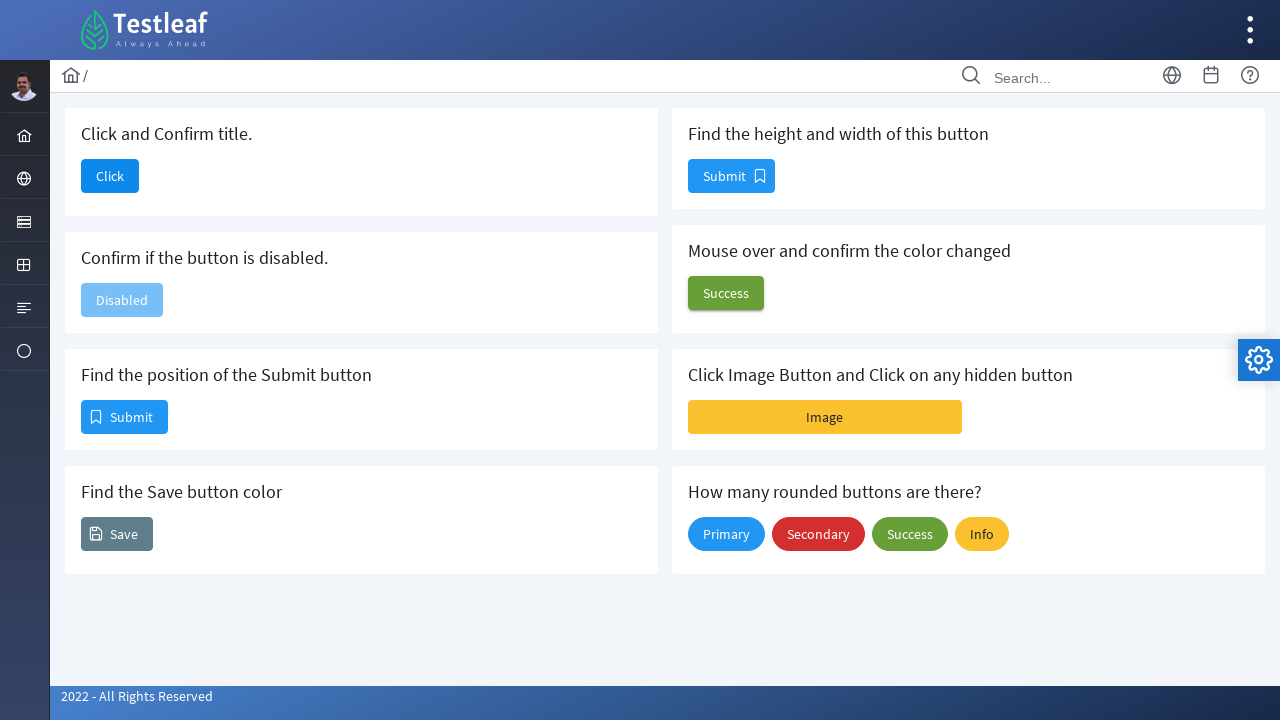